Tests maximizing the browser window and verifies the window dimensions are close to full screen size

Starting URL: http://www.compendiumdev.co.uk/selenium/bounce.html

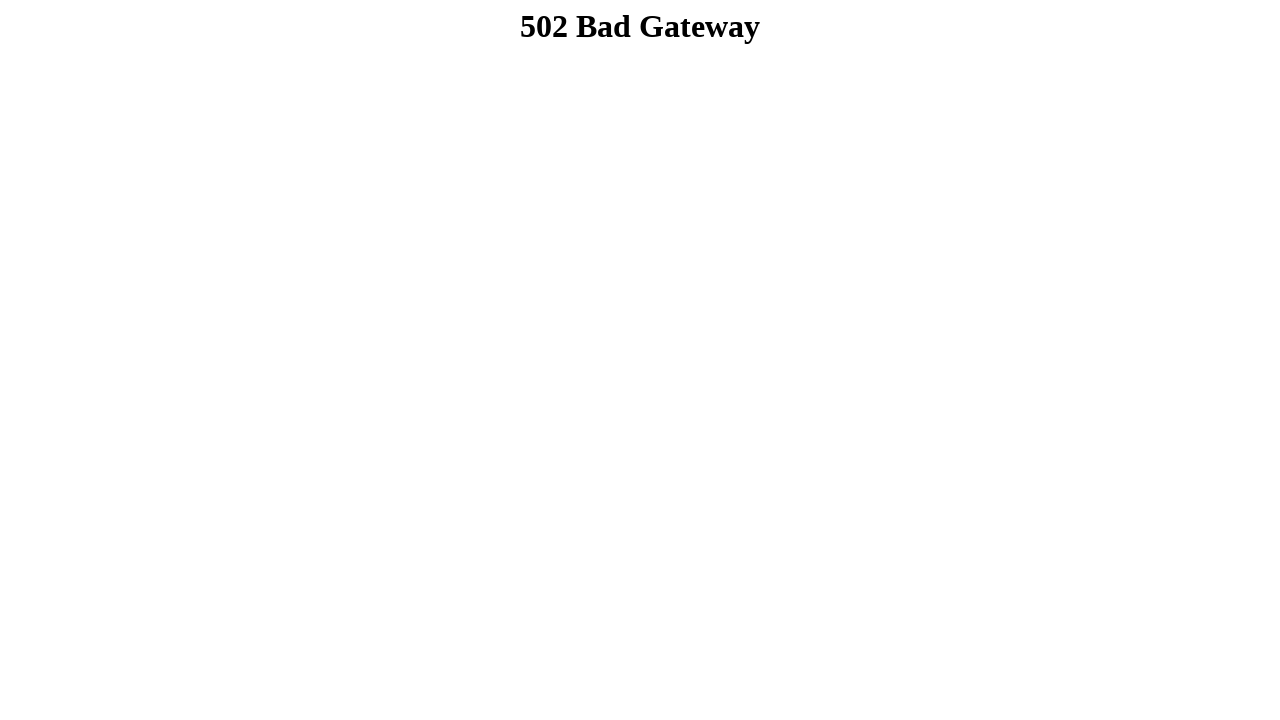

Set viewport size to 1920x1080
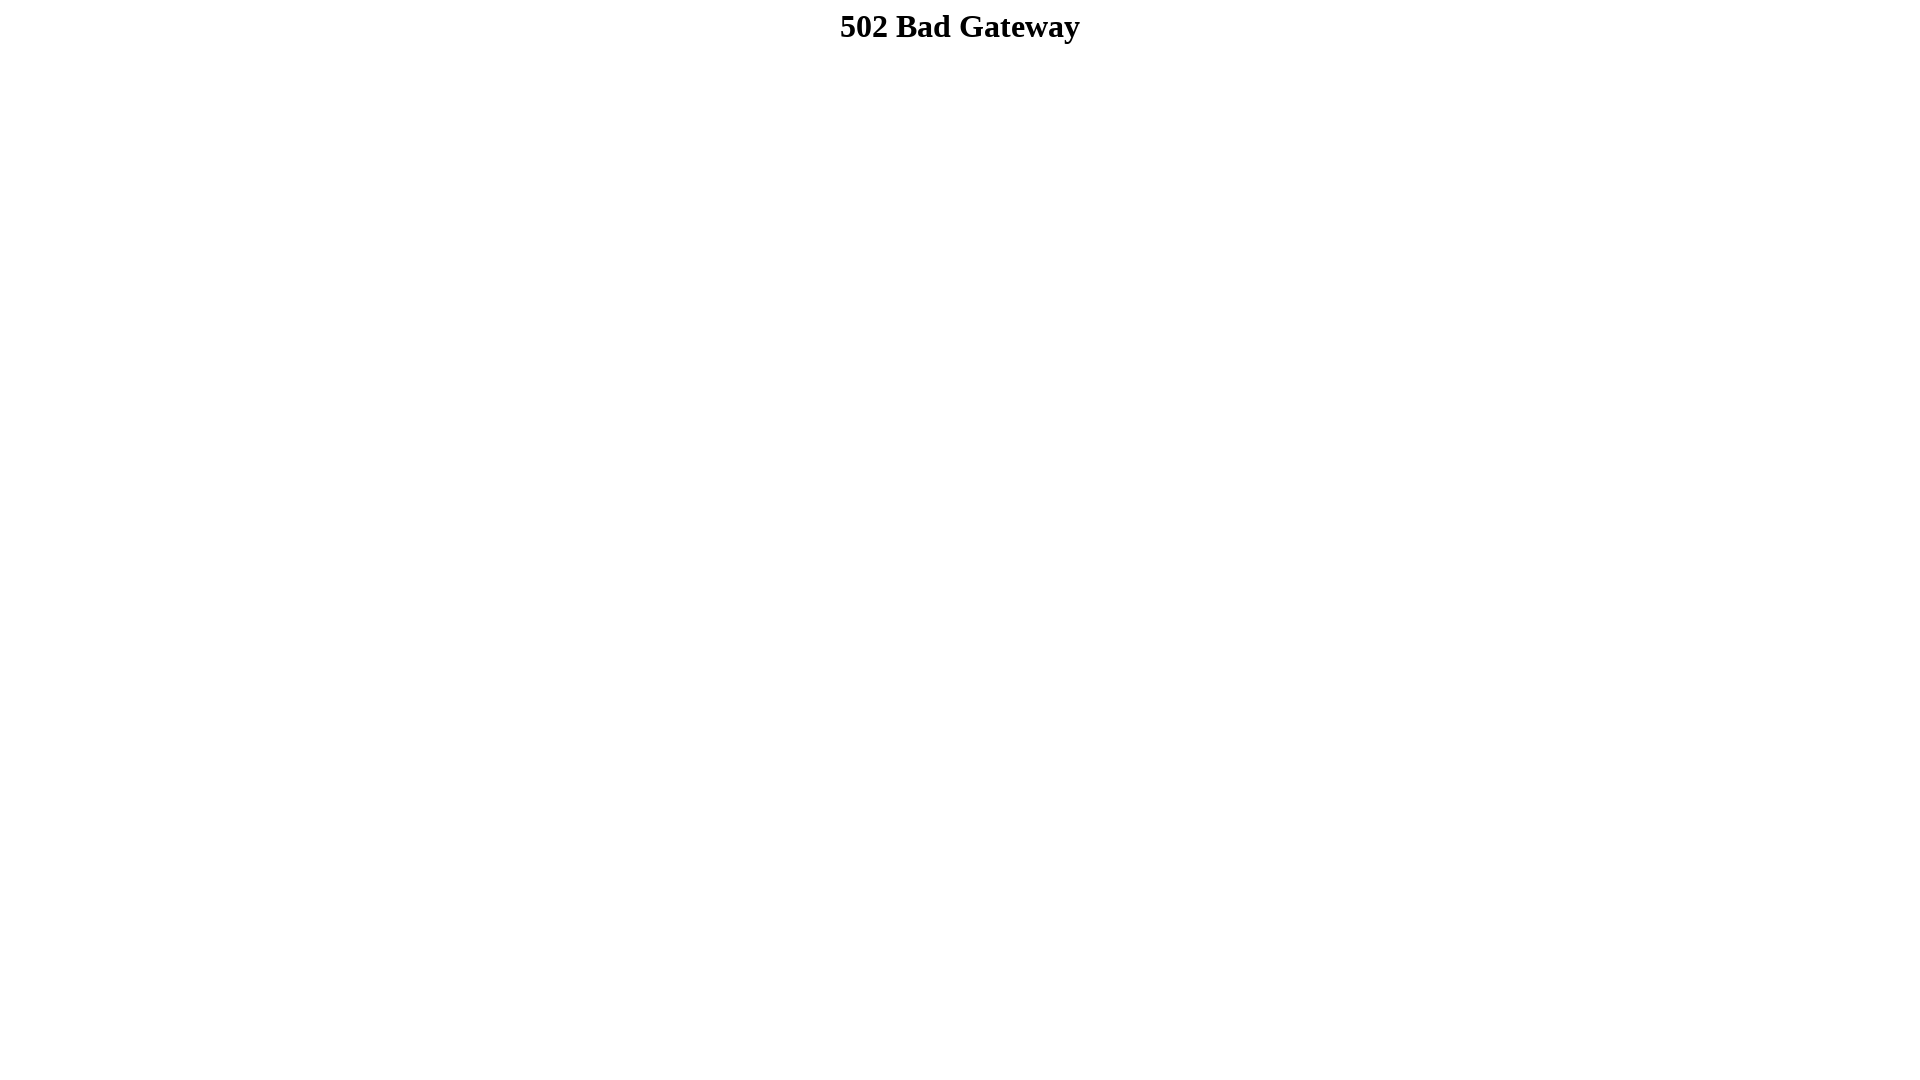

Retrieved current viewport size
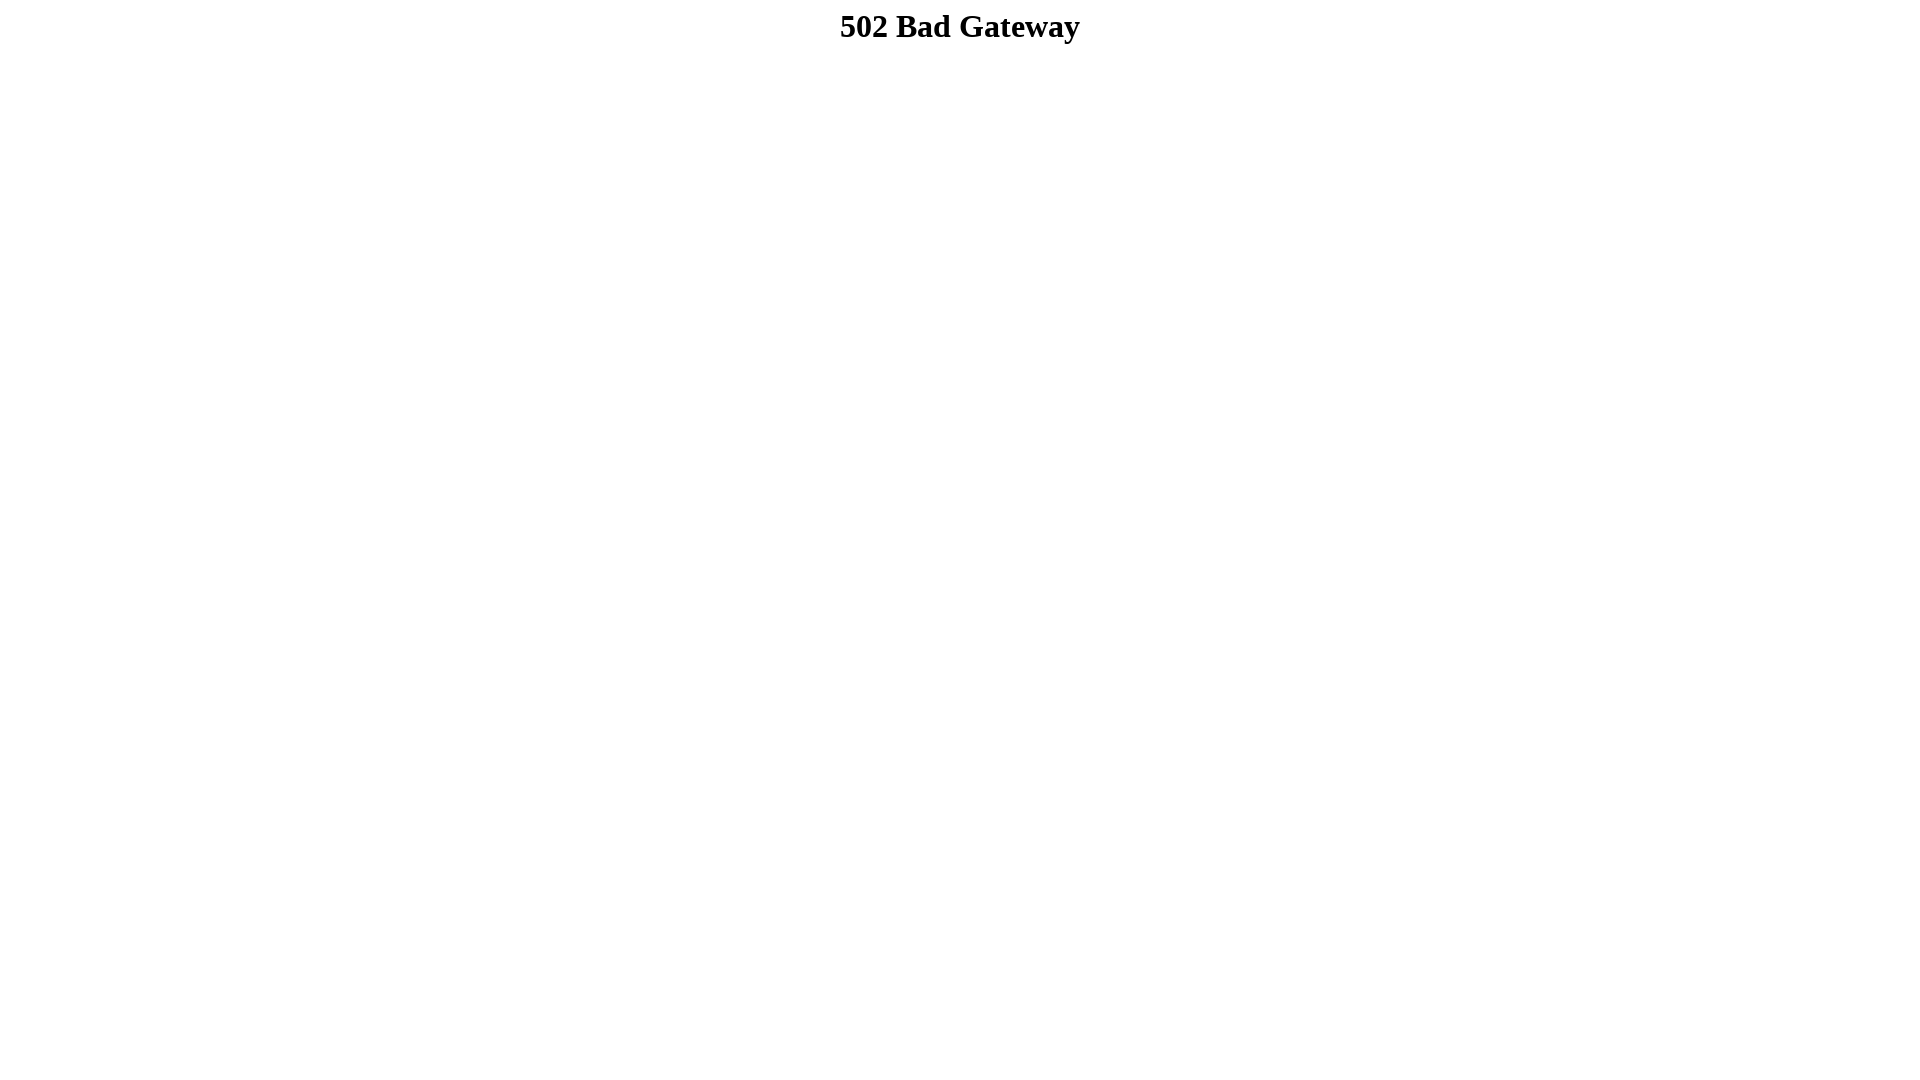

Verified viewport width 1920 is at least 90% of 1920
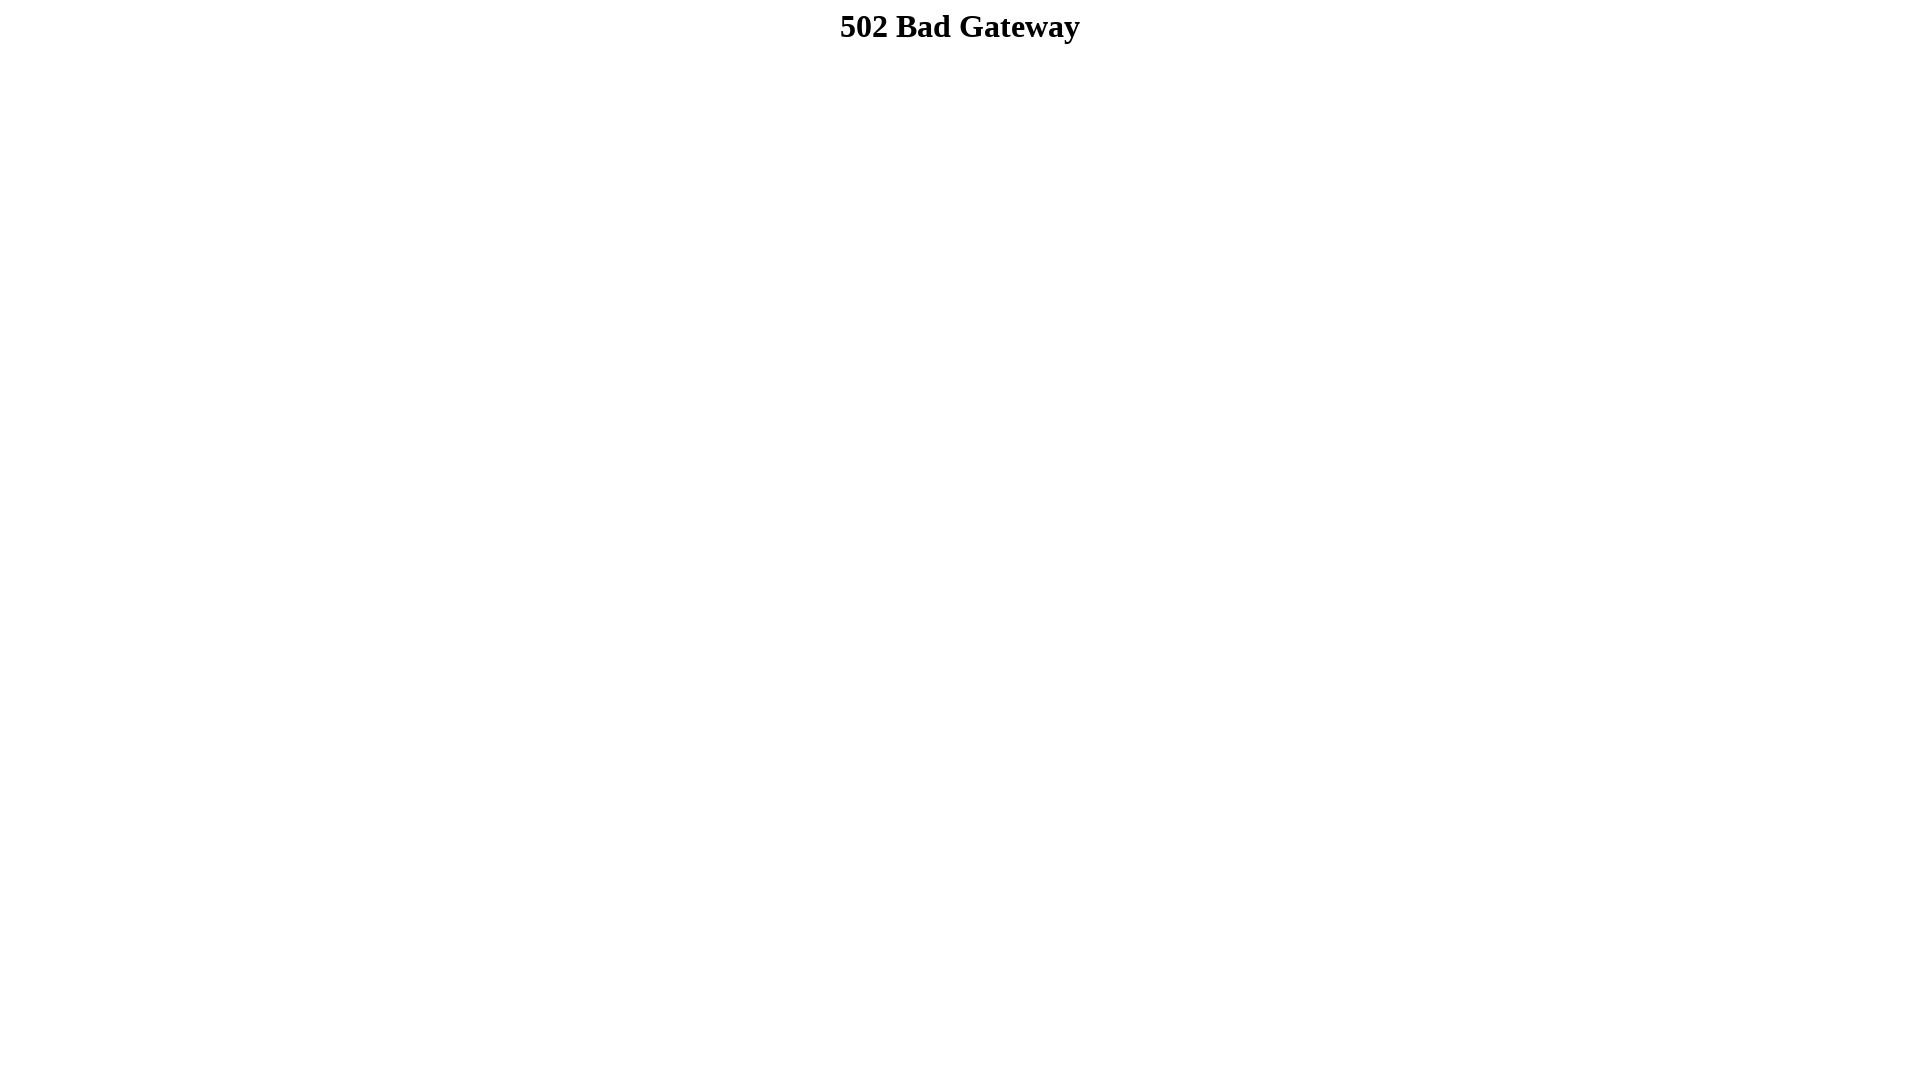

Verified viewport height 1080 is at least 90% of 1080
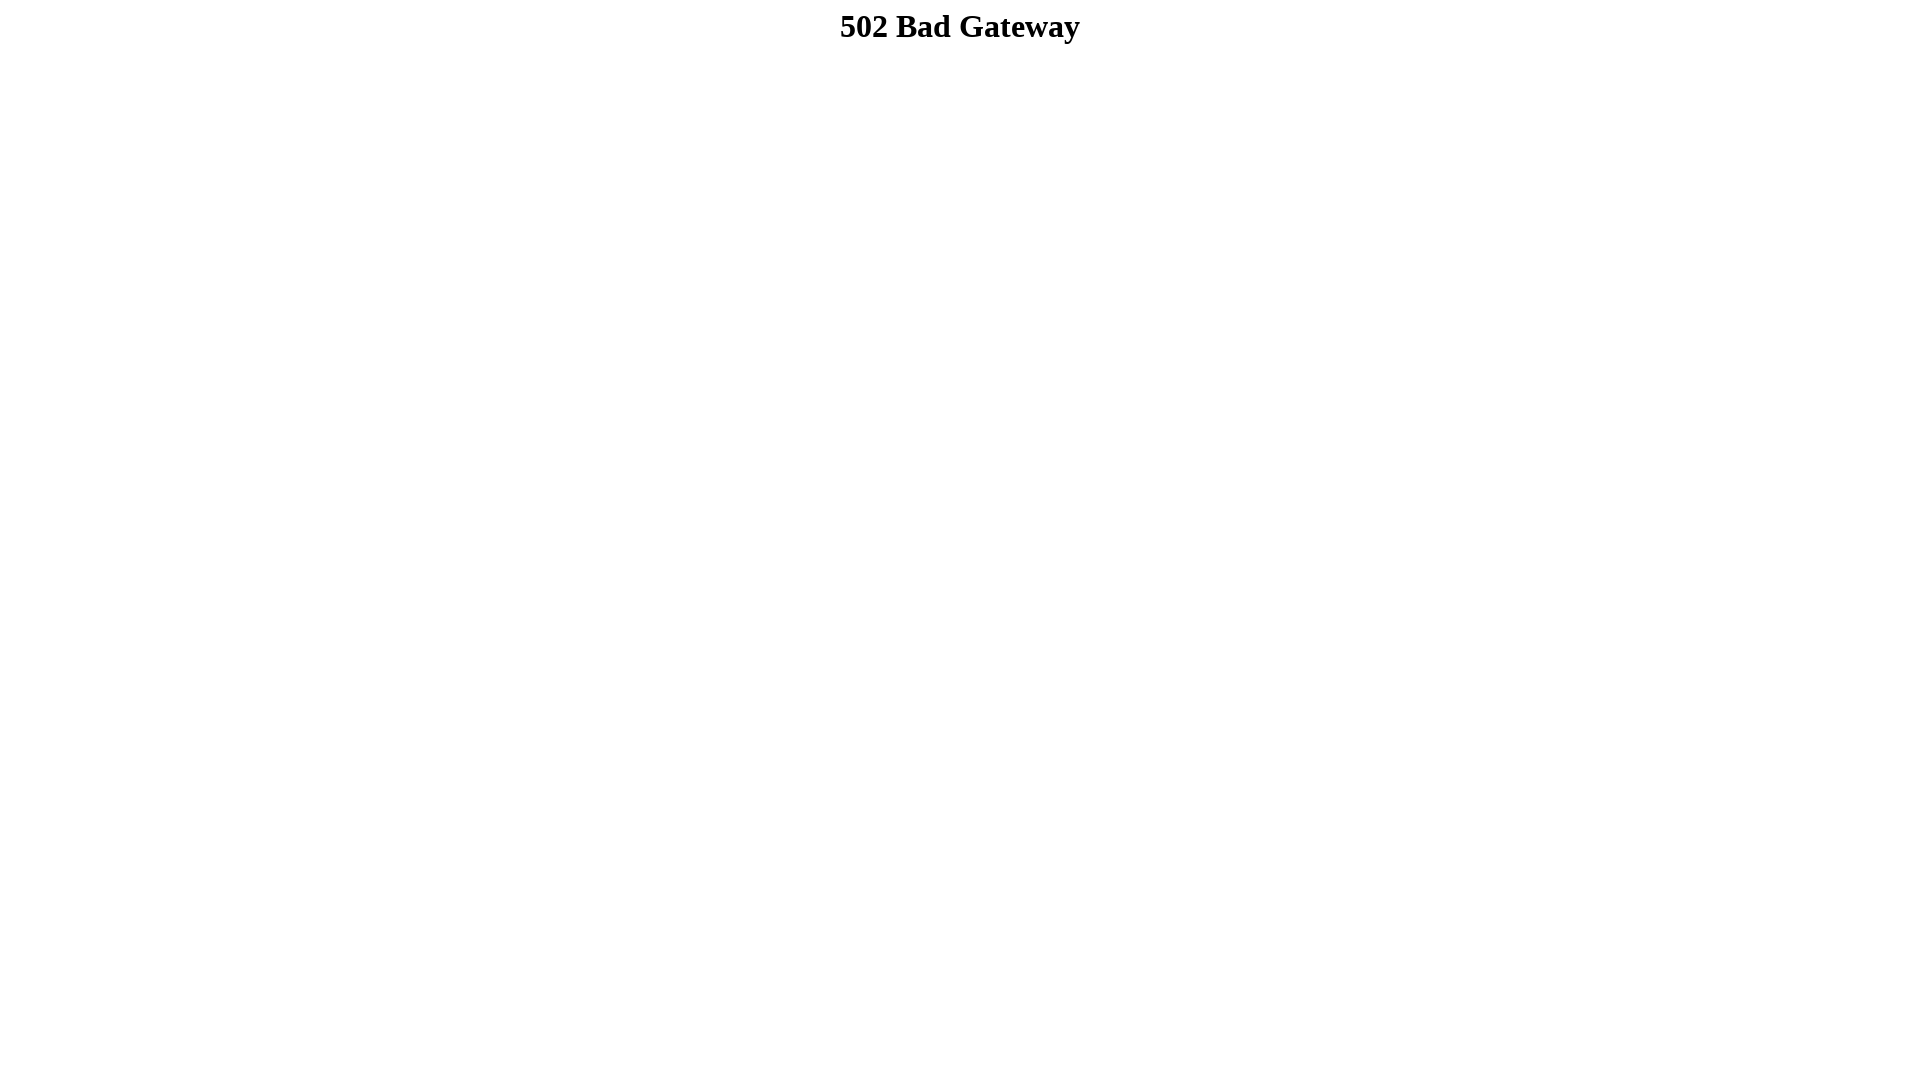

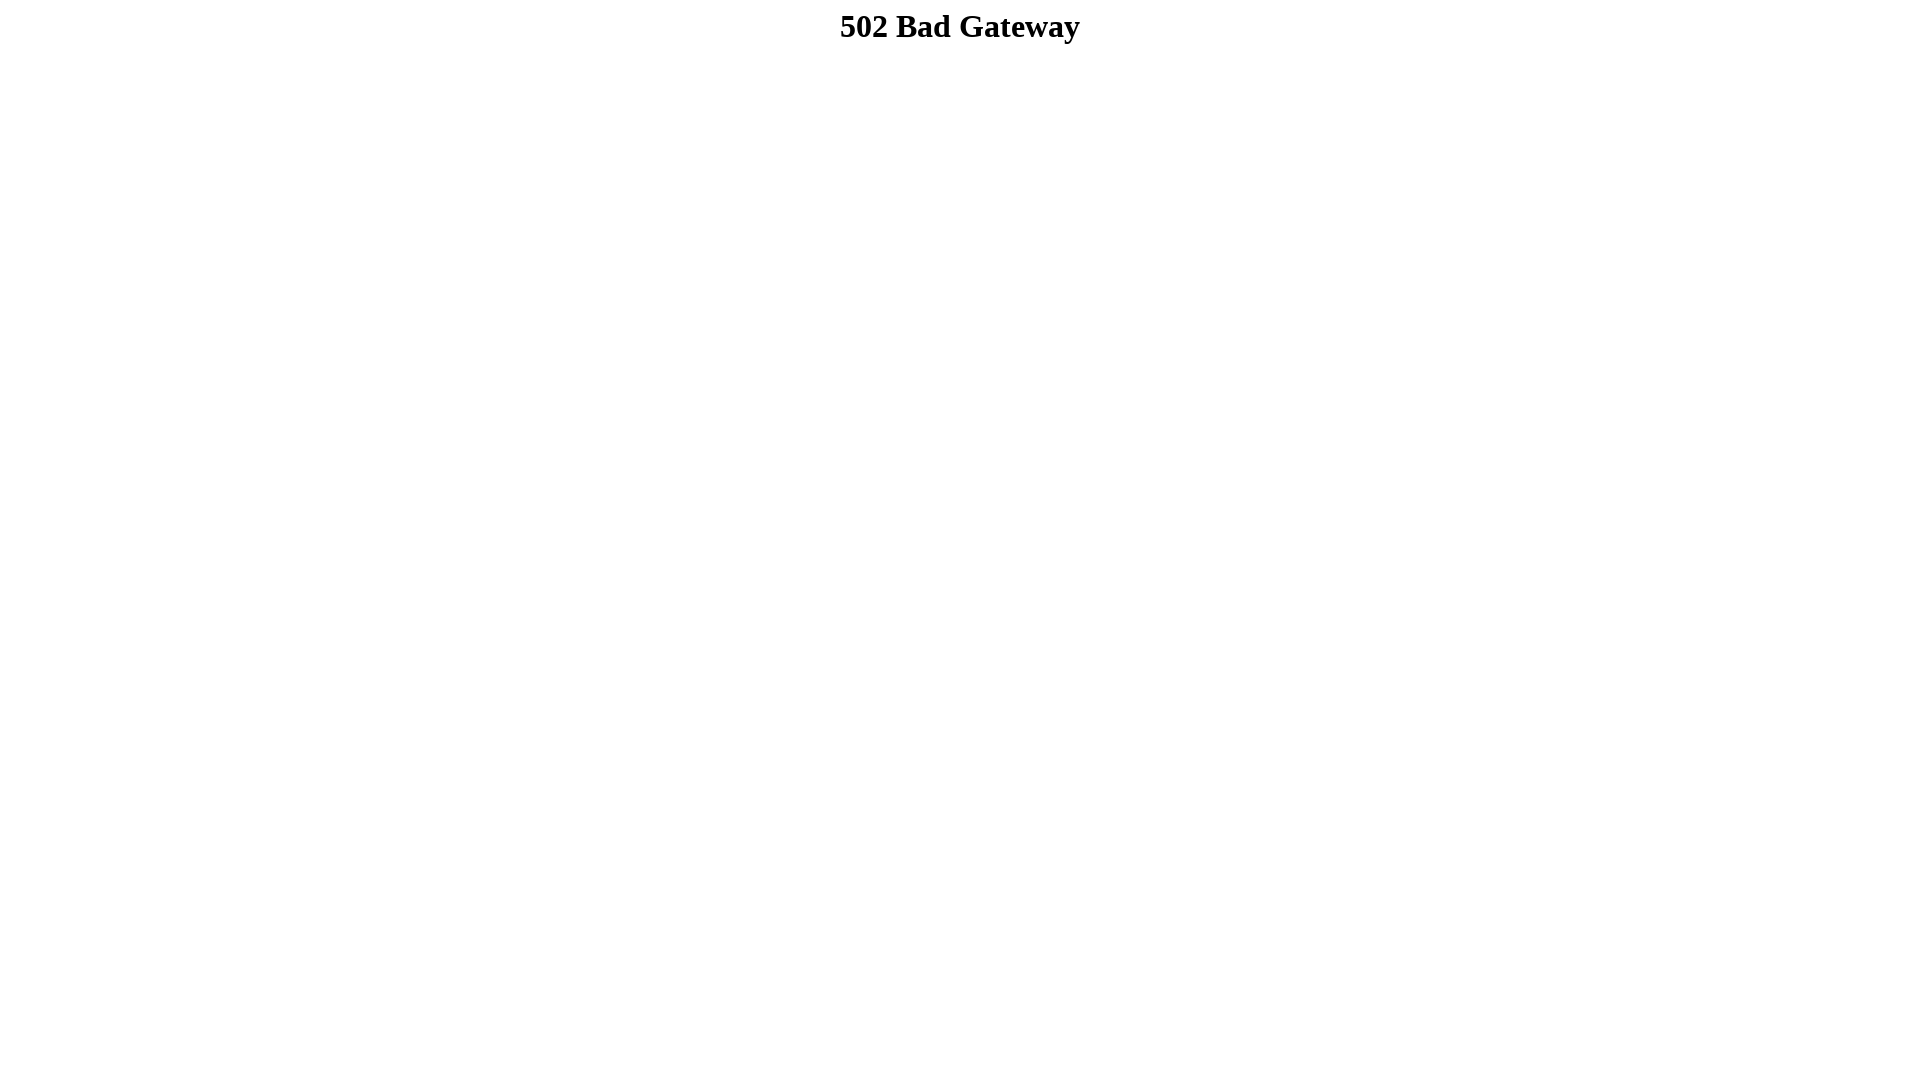